Tests searching for a park by entering a park name and clicking the Search button to navigate to the Find a Park results page.

Starting URL: https://bcparks.ca/

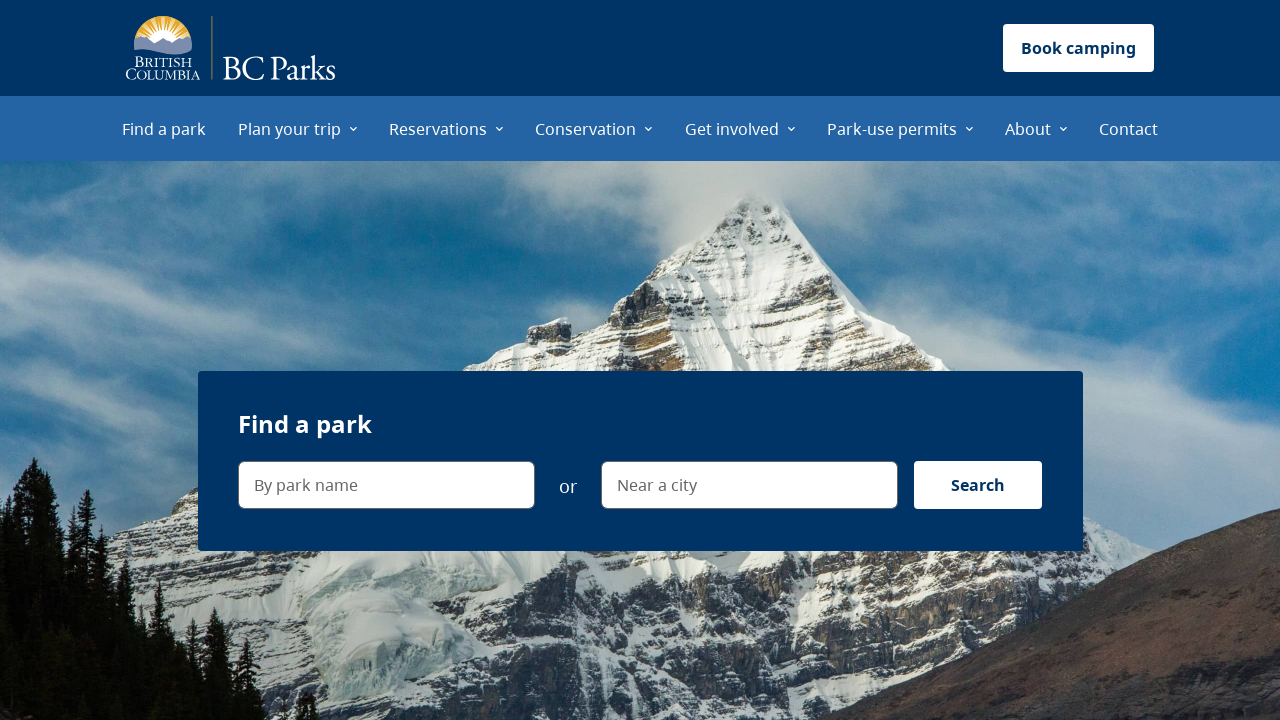

Waited for page to fully load (networkidle state reached)
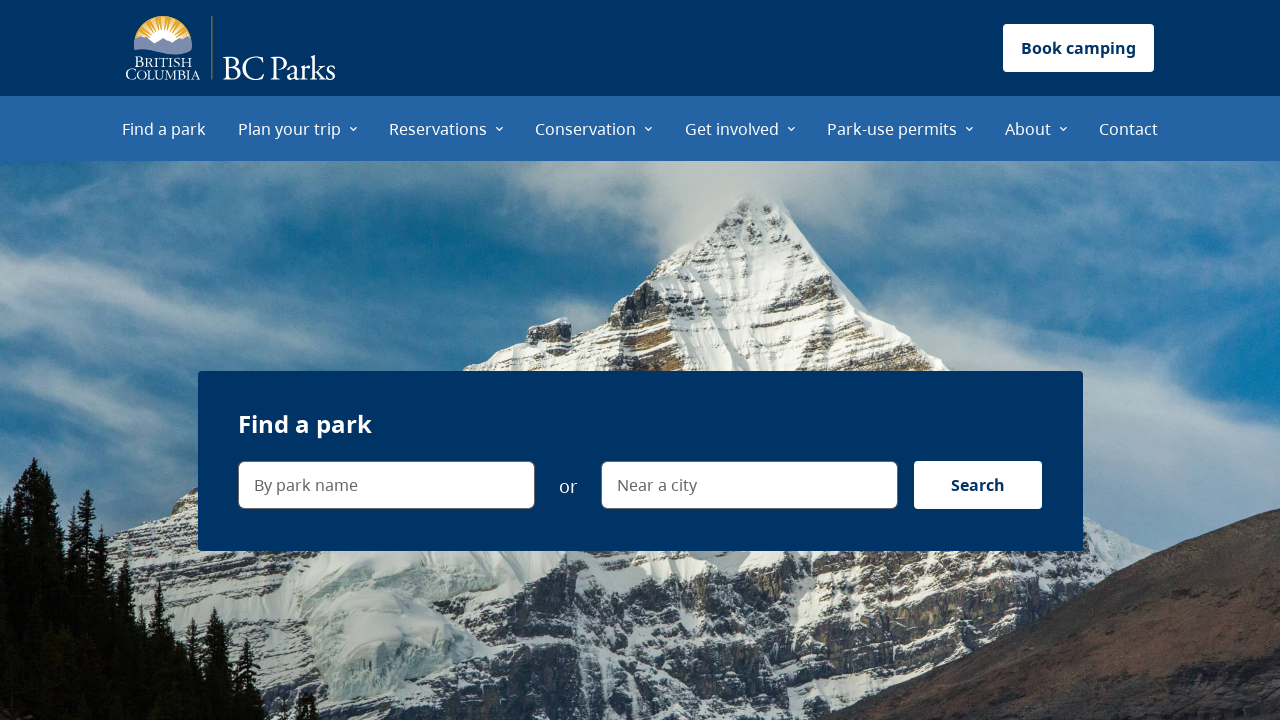

Filled 'By park name' field with 'Garibaldi' on internal:label="By park name"i
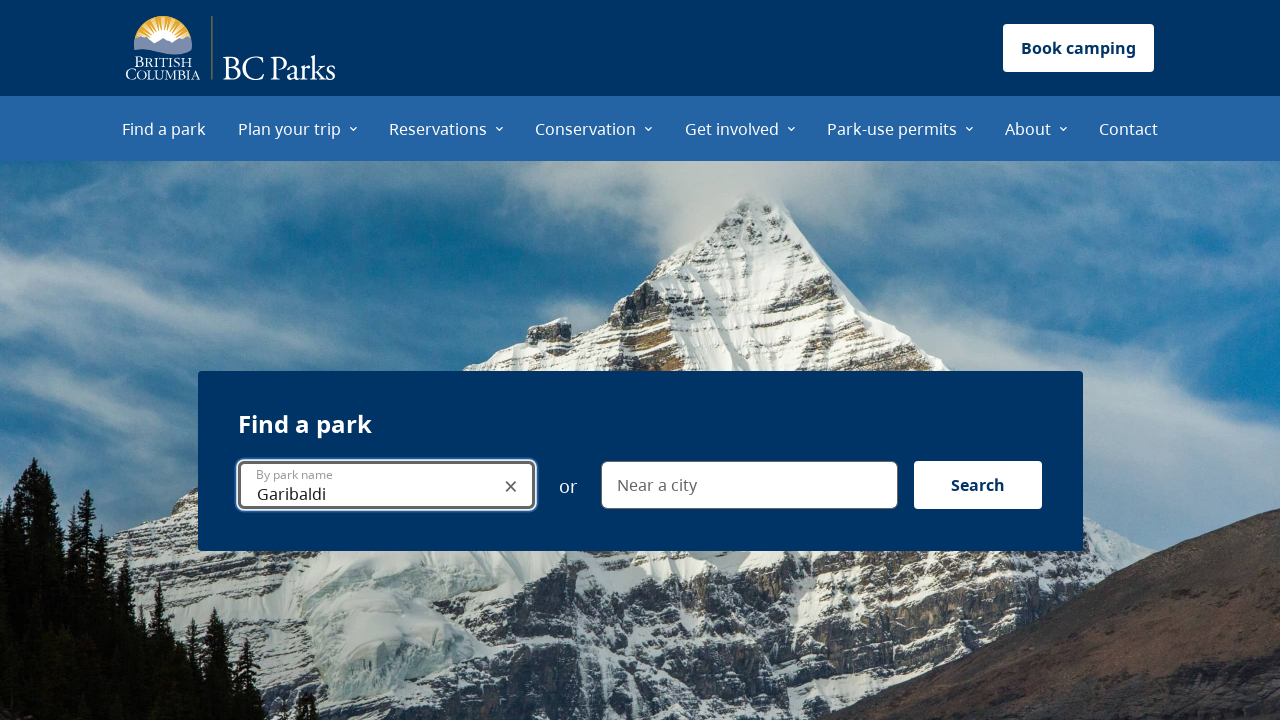

Clicked Search button to find parks matching 'Garibaldi' at (978, 485) on internal:role=button[name="Search"i]
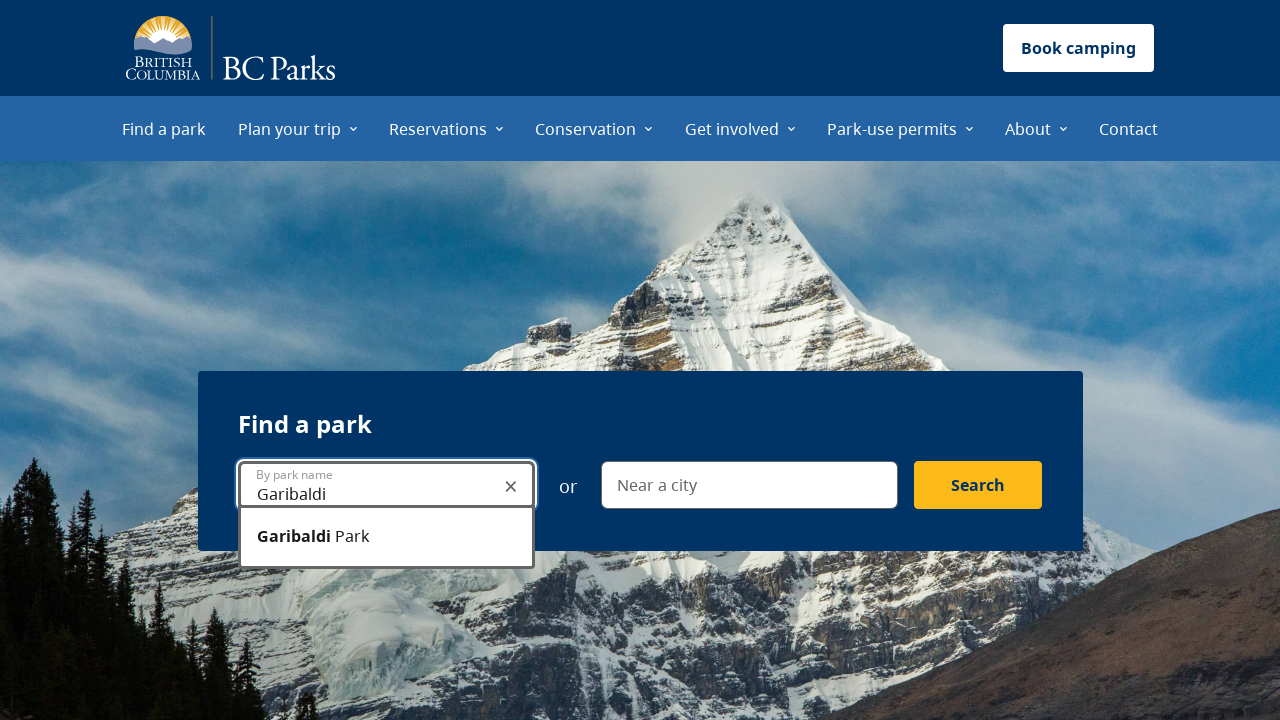

Navigated to Find a Park results page with Garibaldi search query
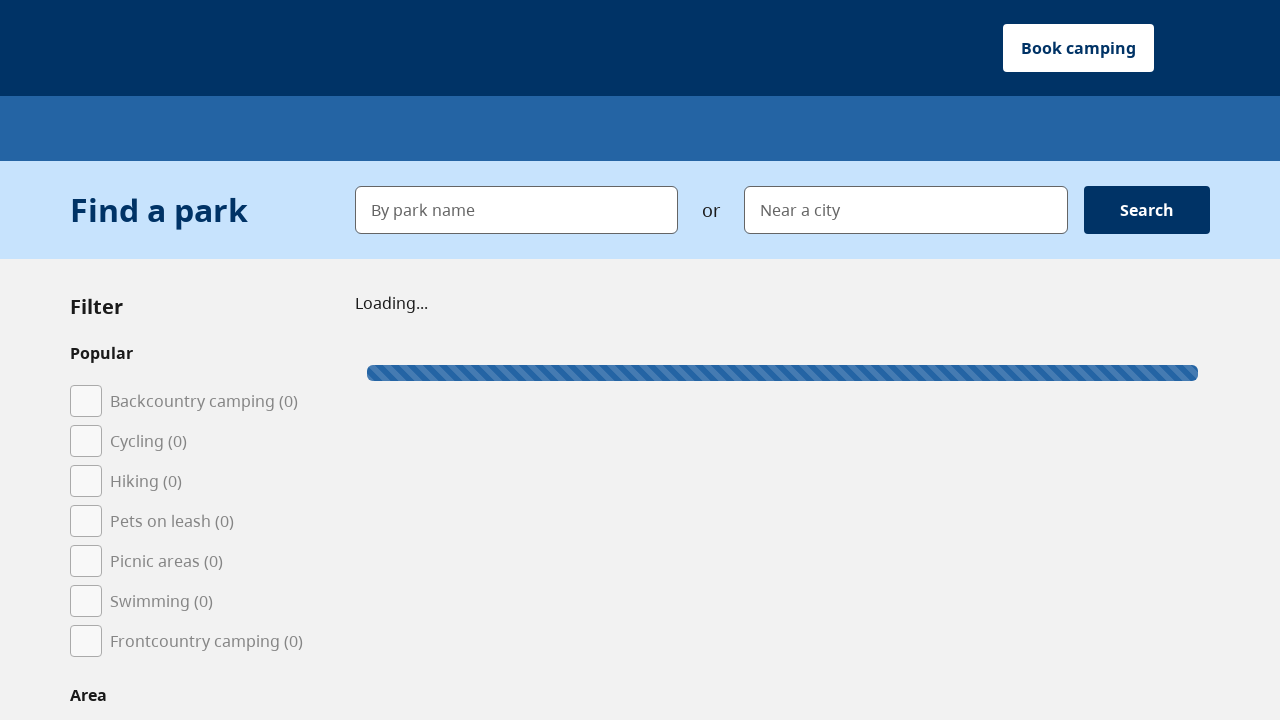

Verified page title is 'Find a park | BC Parks'
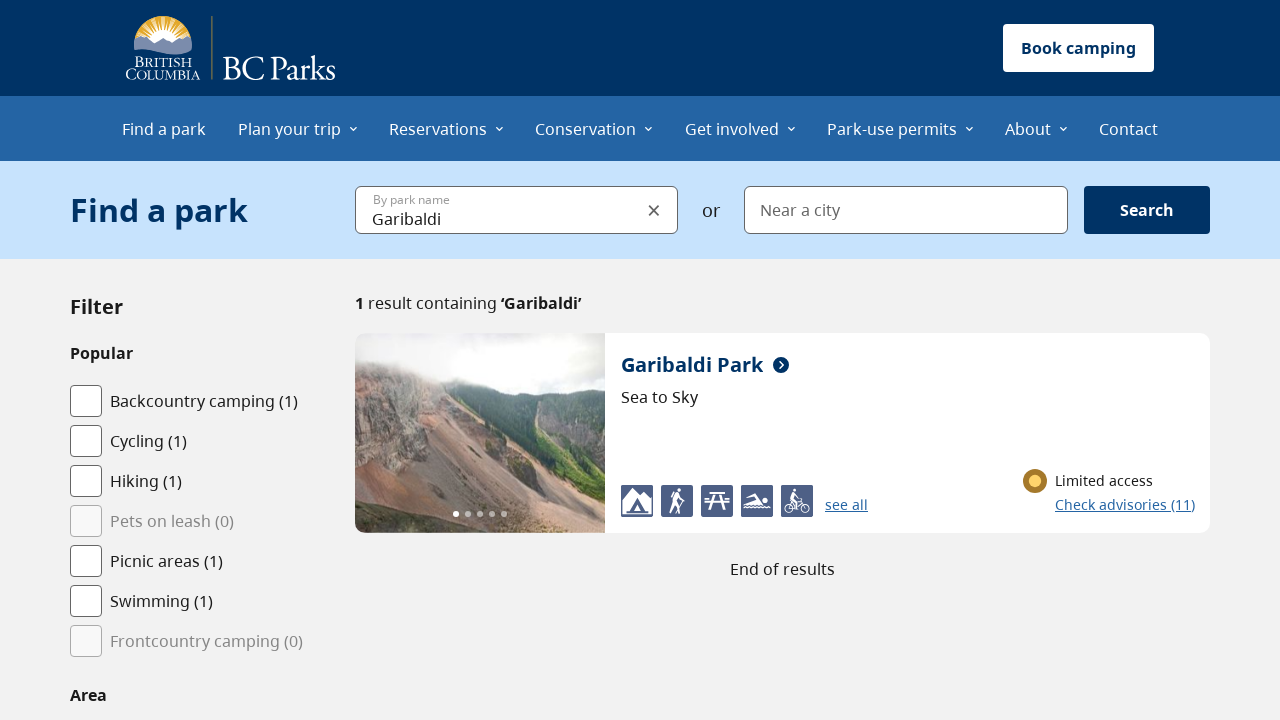

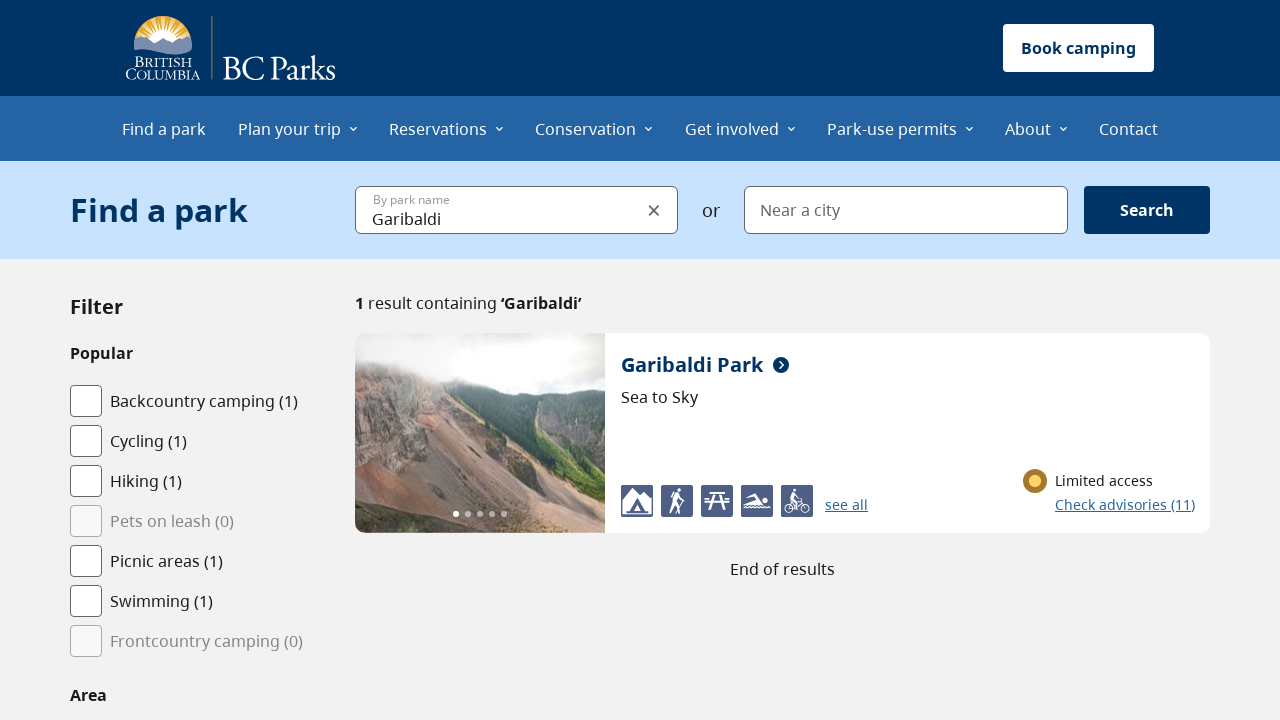